Tests basic Selenium findElement command by navigating to a test practice site and entering text into a textarea element.

Starting URL: http://omayo.blogspot.com/

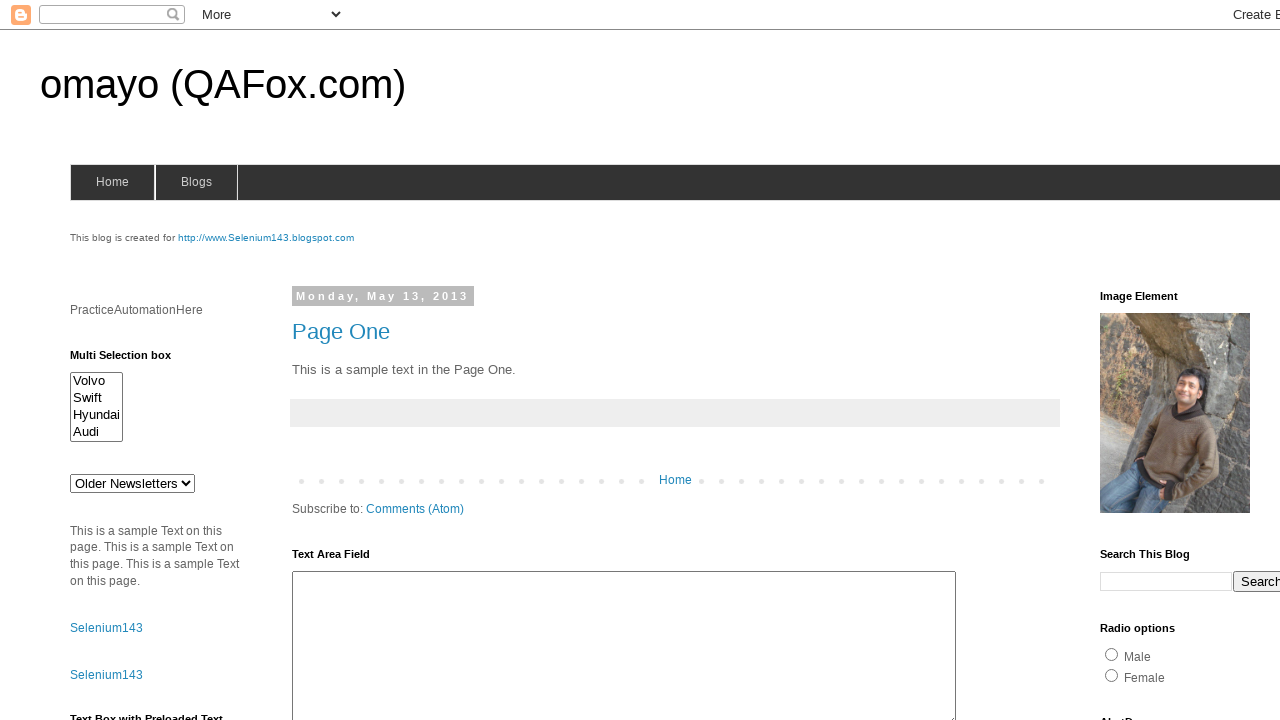

Filled textarea element with id 'ta1' with text 'This is demo Text' on #ta1
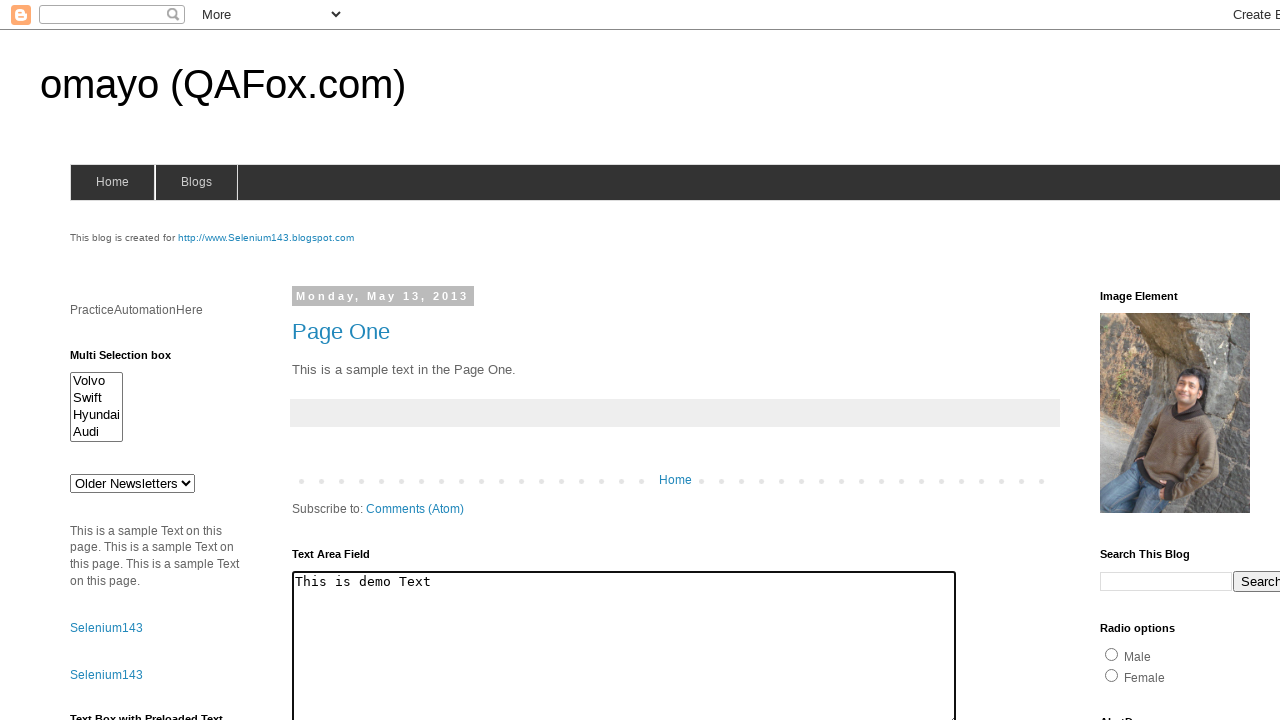

Waited 2000ms to observe the result
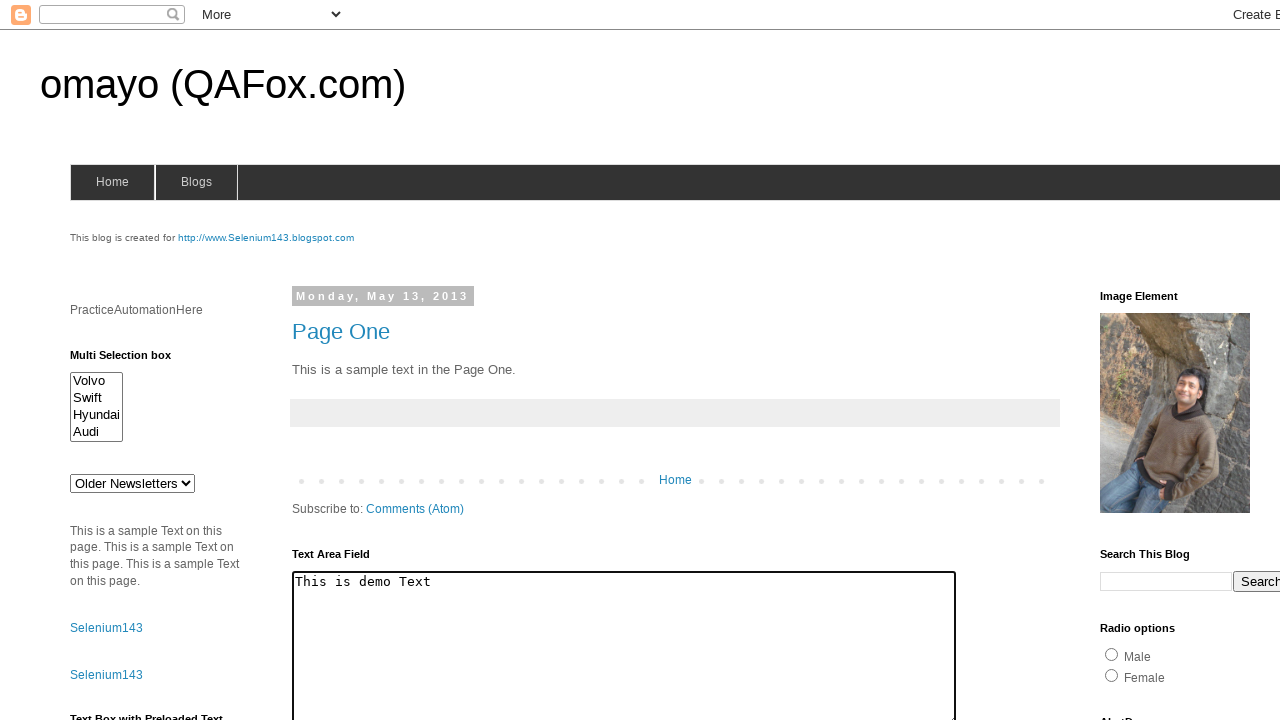

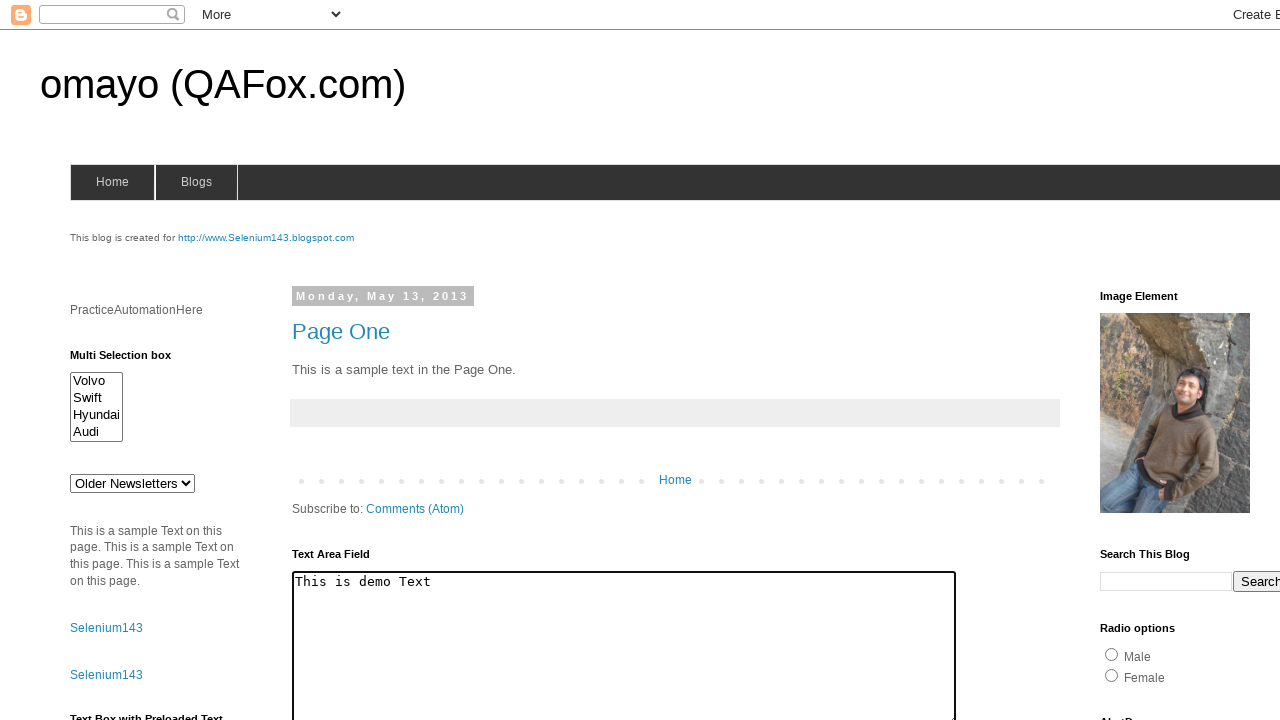